Tests registration form validation by submitting empty fields and verifying that appropriate error messages are displayed for all required fields.

Starting URL: https://alada.vn/tai-khoan/dang-ky.html

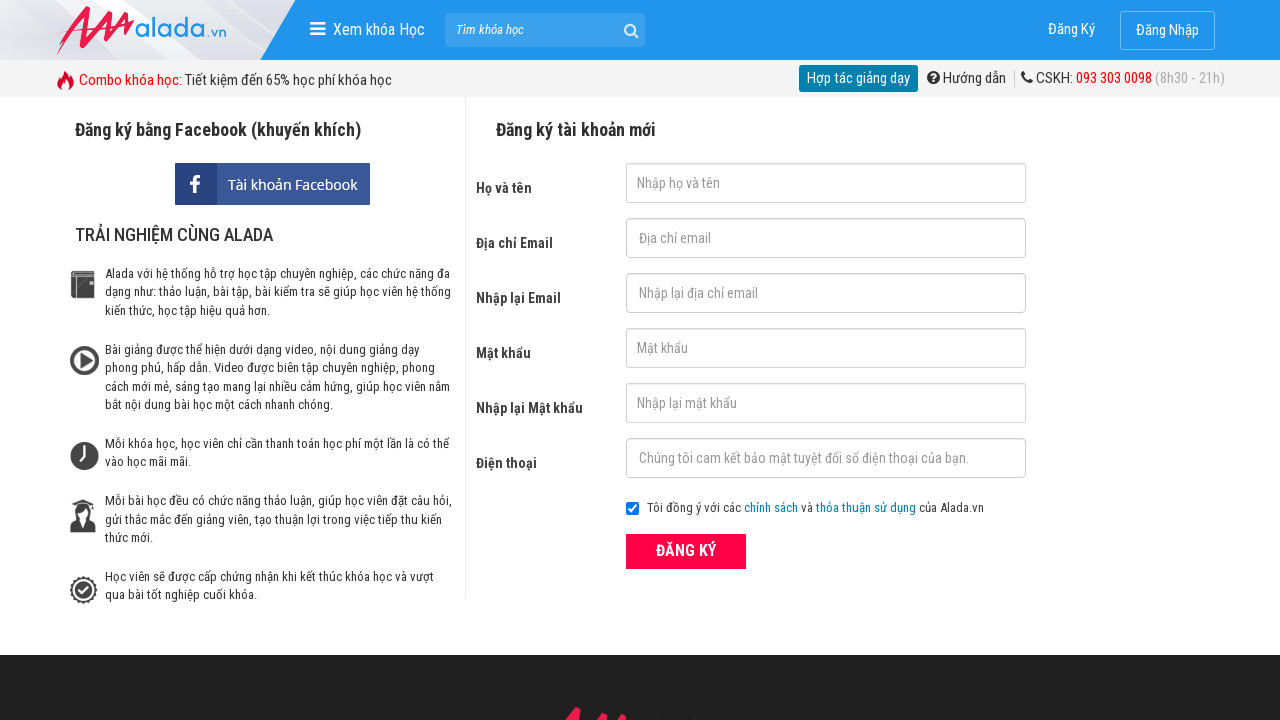

Cleared first name field on #txtFirstname
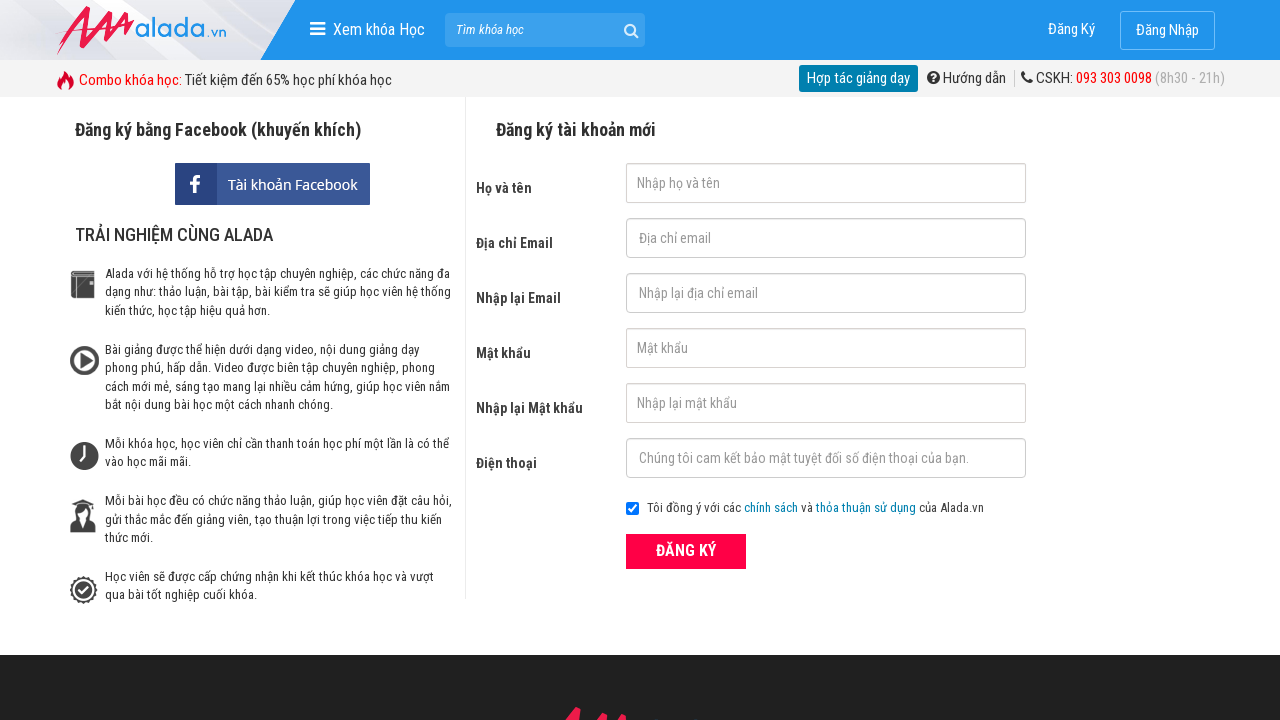

Cleared email field on #txtEmail
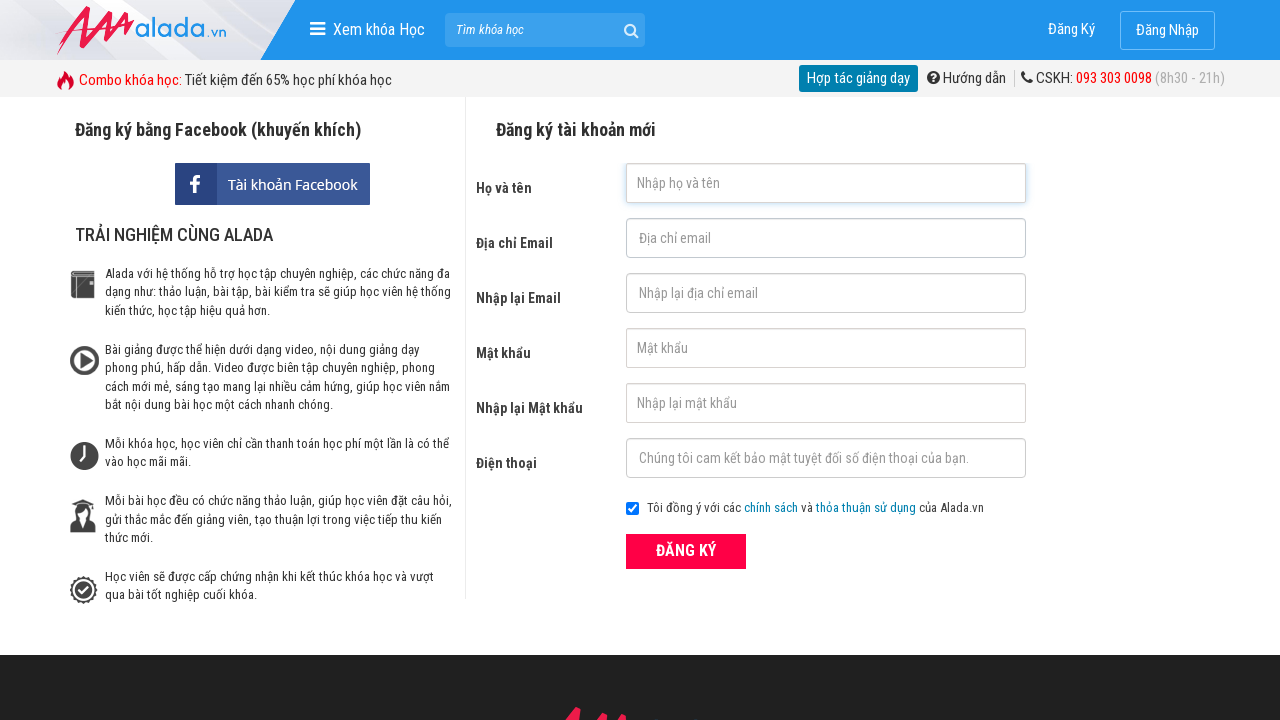

Cleared confirm email field on #txtCEmail
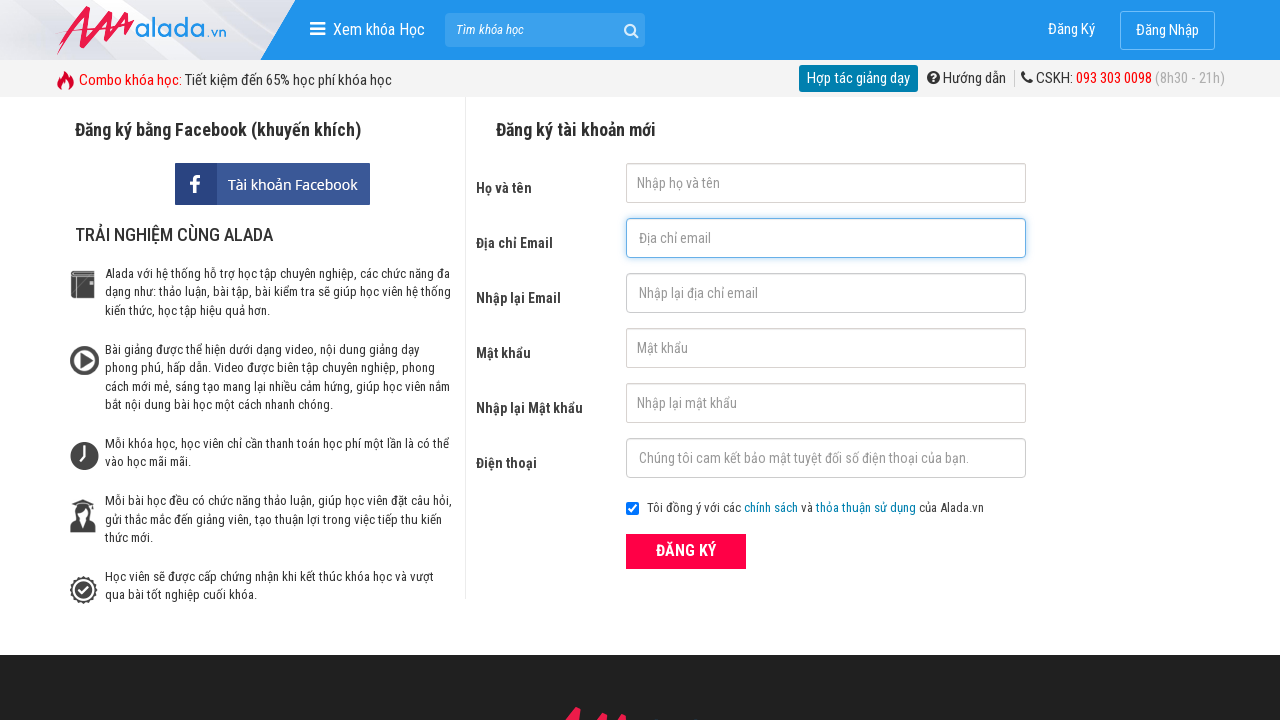

Cleared password field on #txtPassword
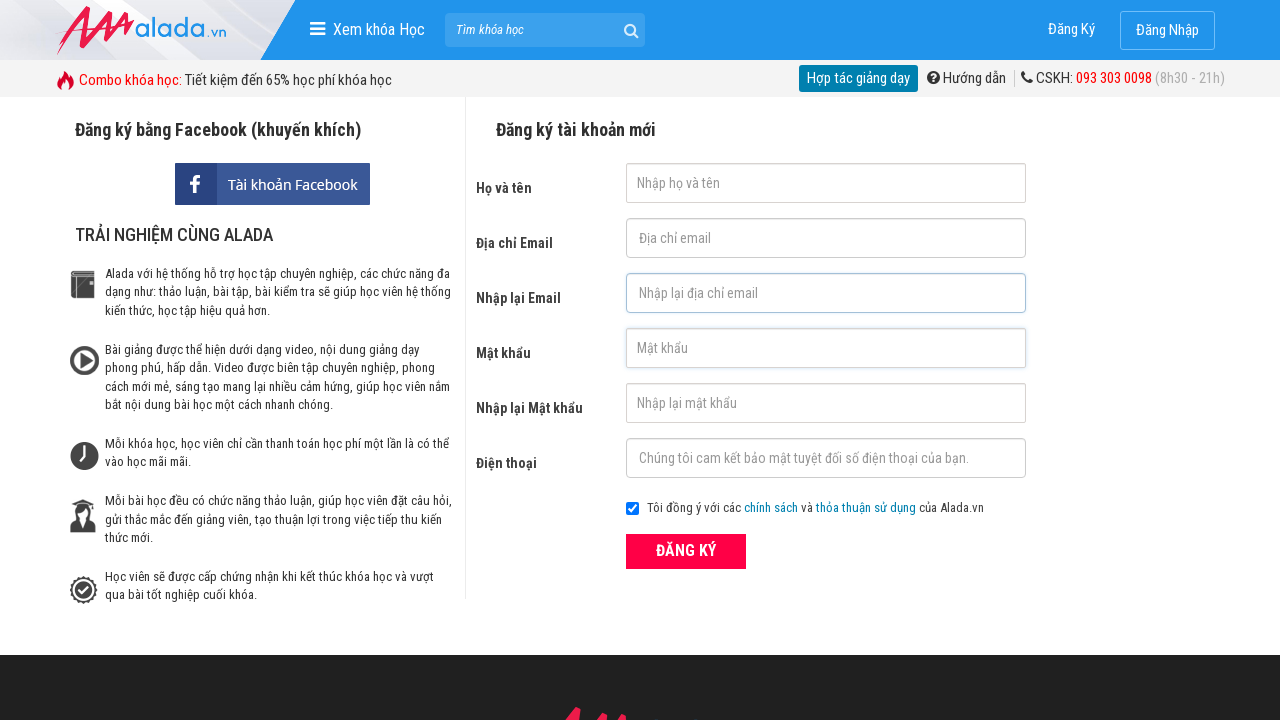

Cleared confirm password field on #txtCPassword
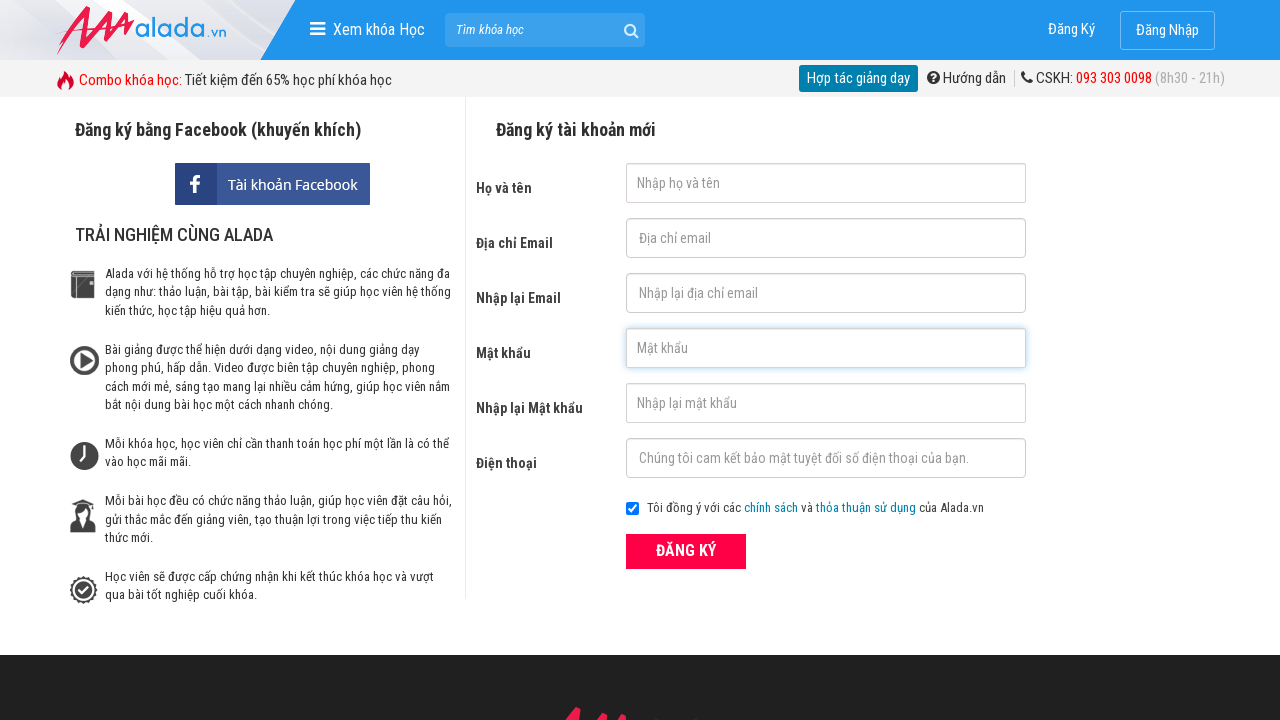

Cleared phone field on #txtPhone
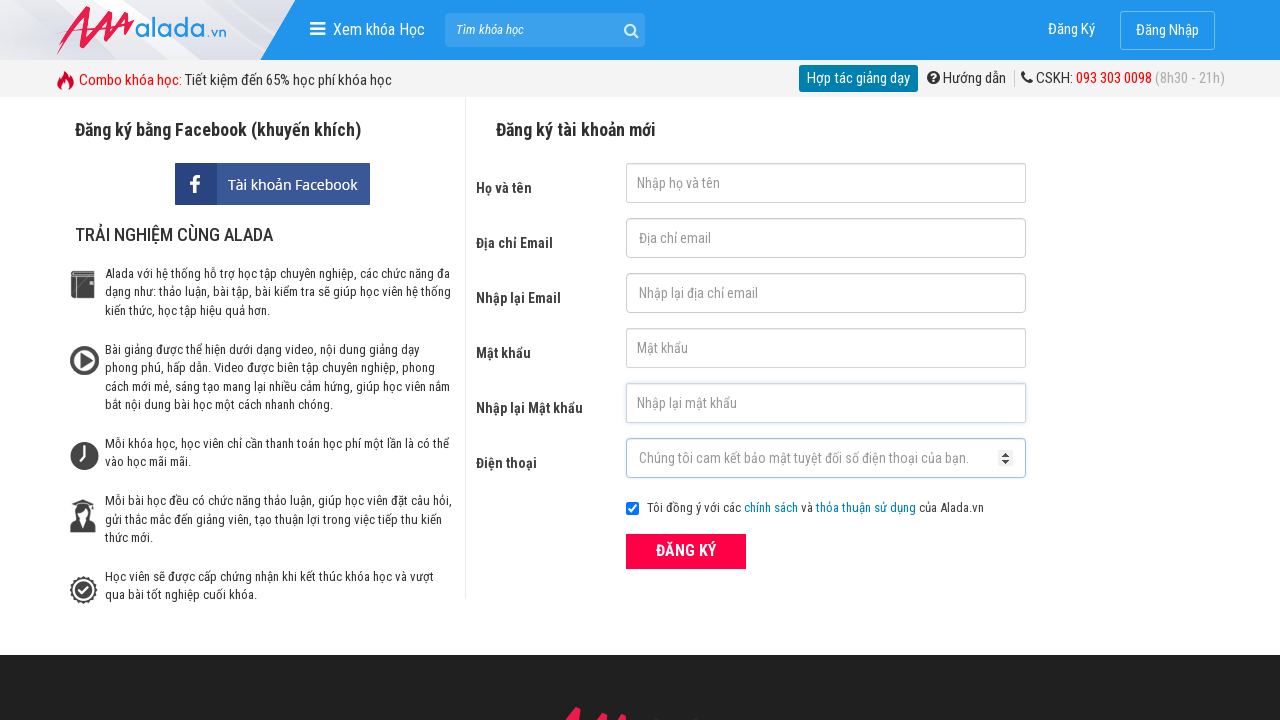

Clicked register button with empty form data at (686, 551) on xpath=//form[@id='frmLogin']//button[text()='ĐĂNG KÝ']
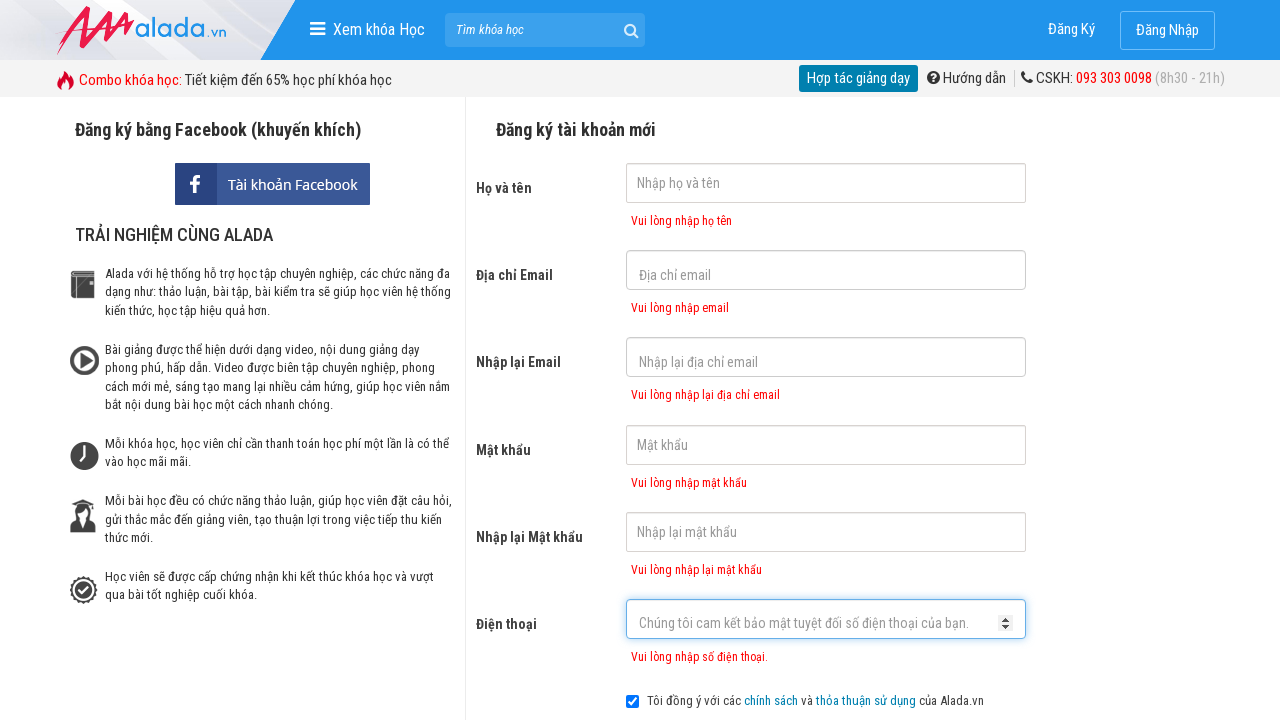

First name error message appeared
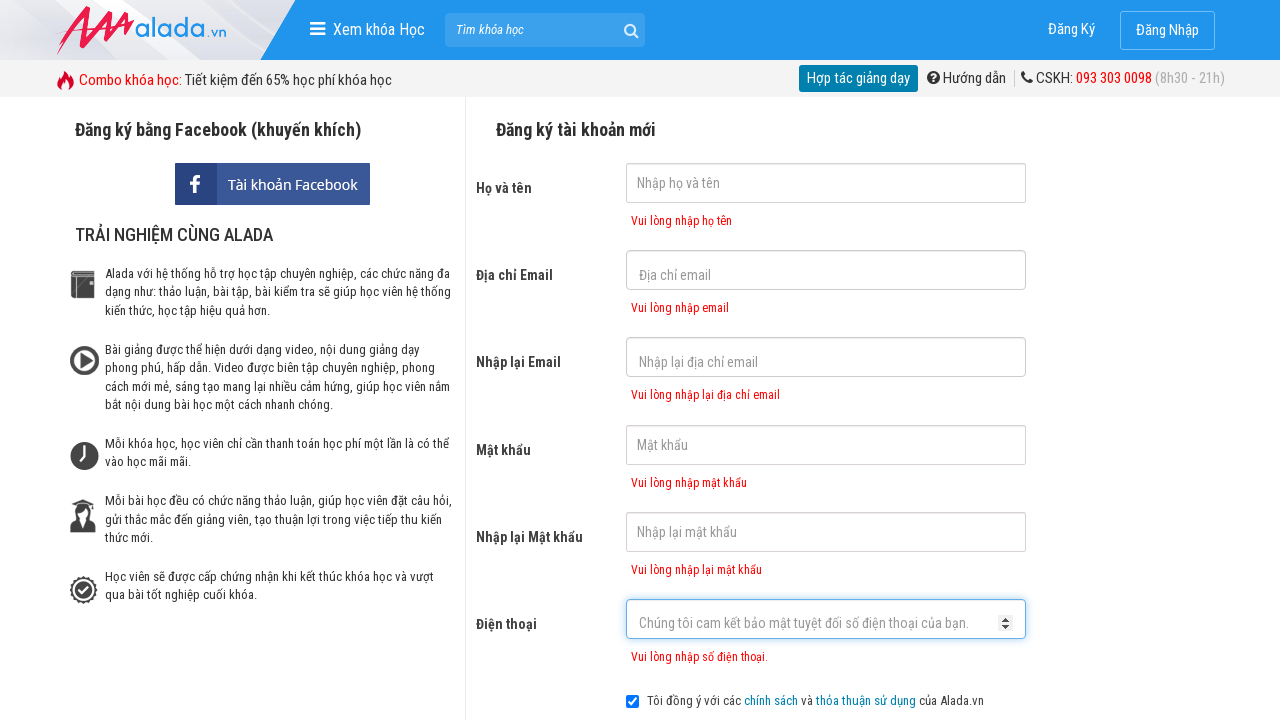

Email error message appeared
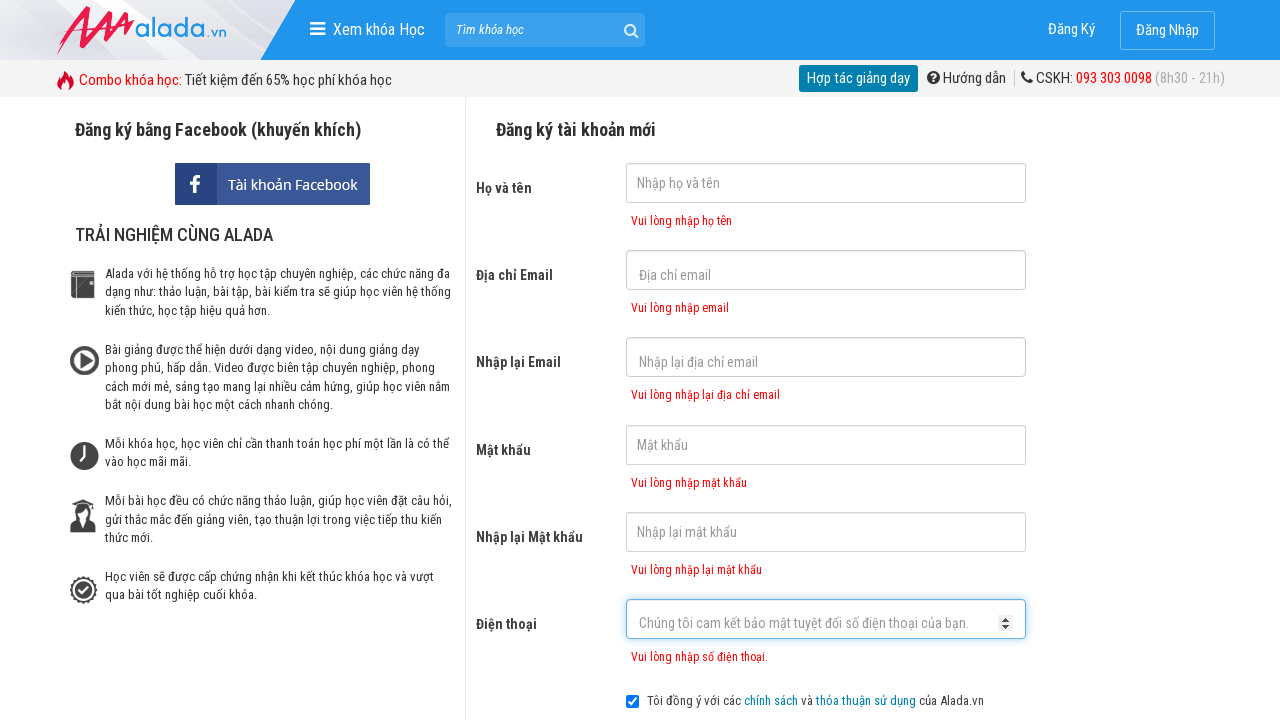

Confirm email error message appeared
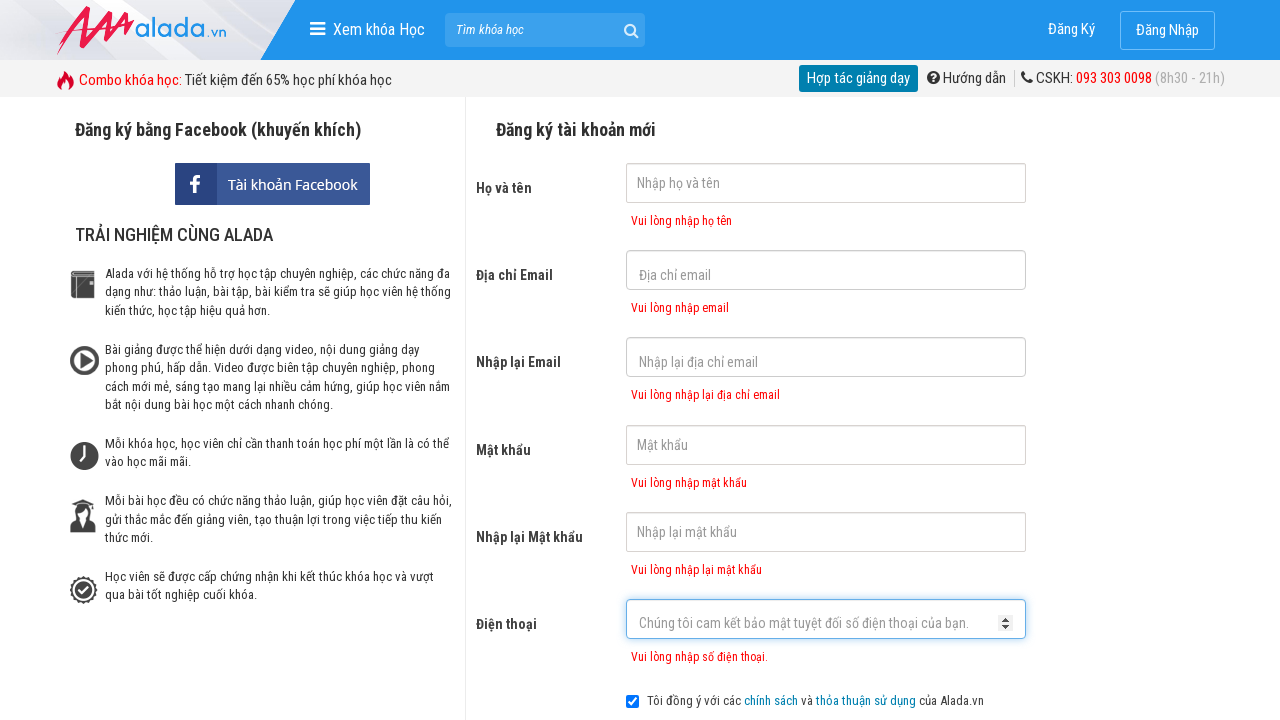

Password error message appeared
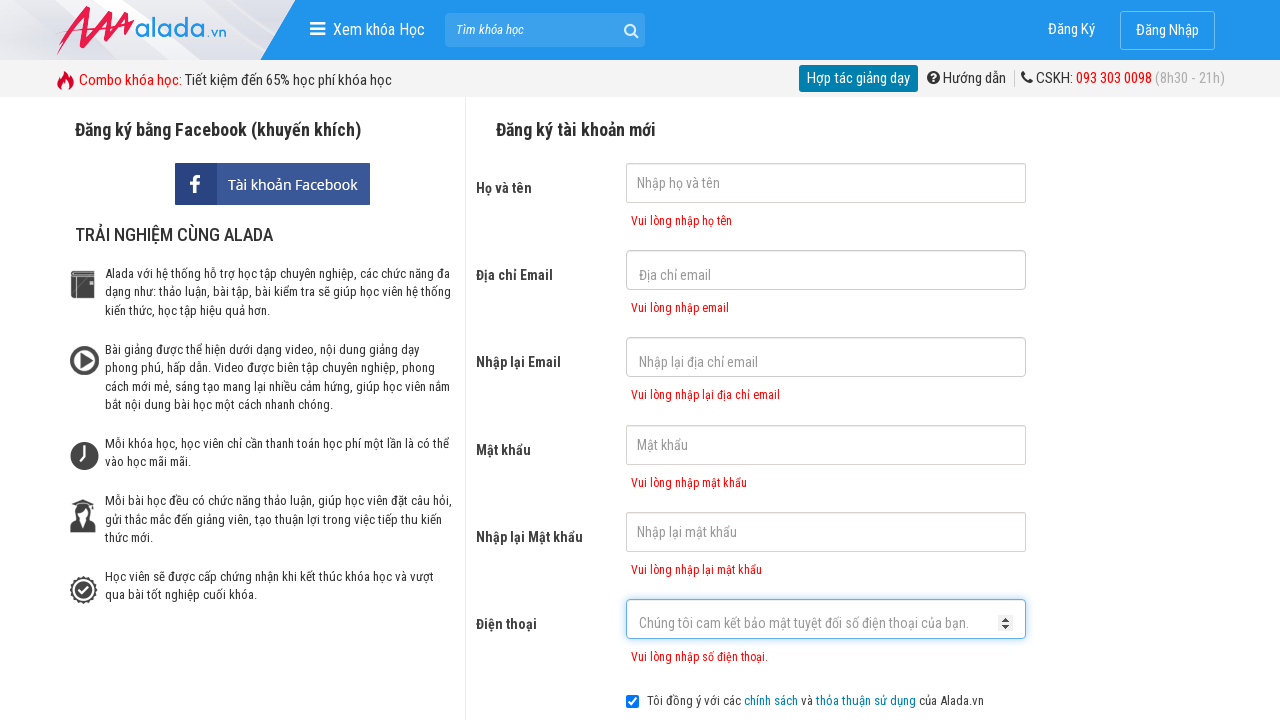

Confirm password error message appeared
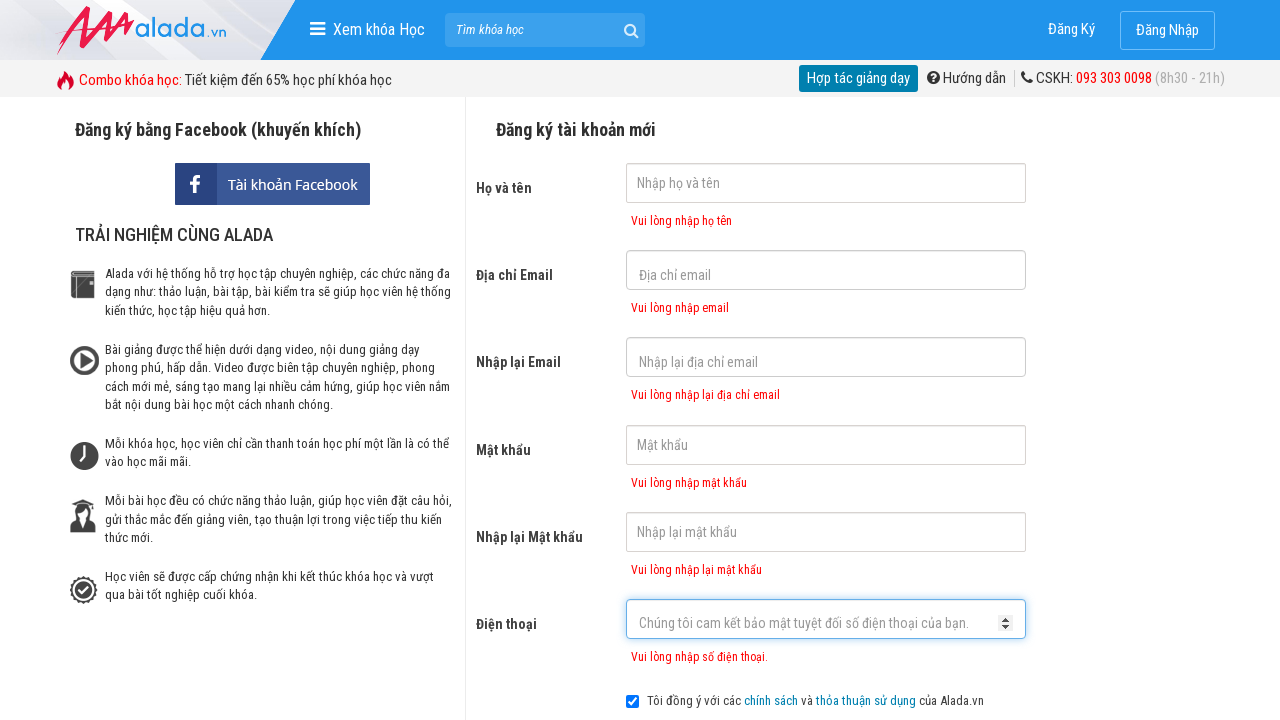

Phone error message appeared
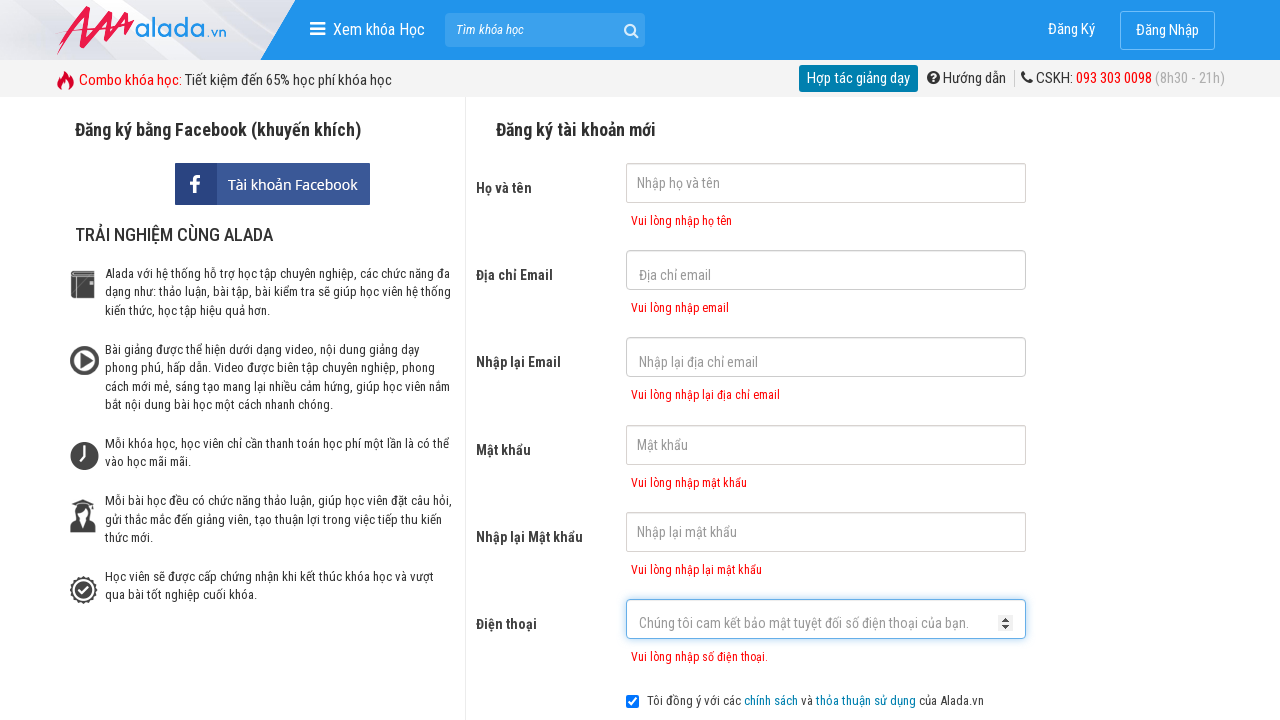

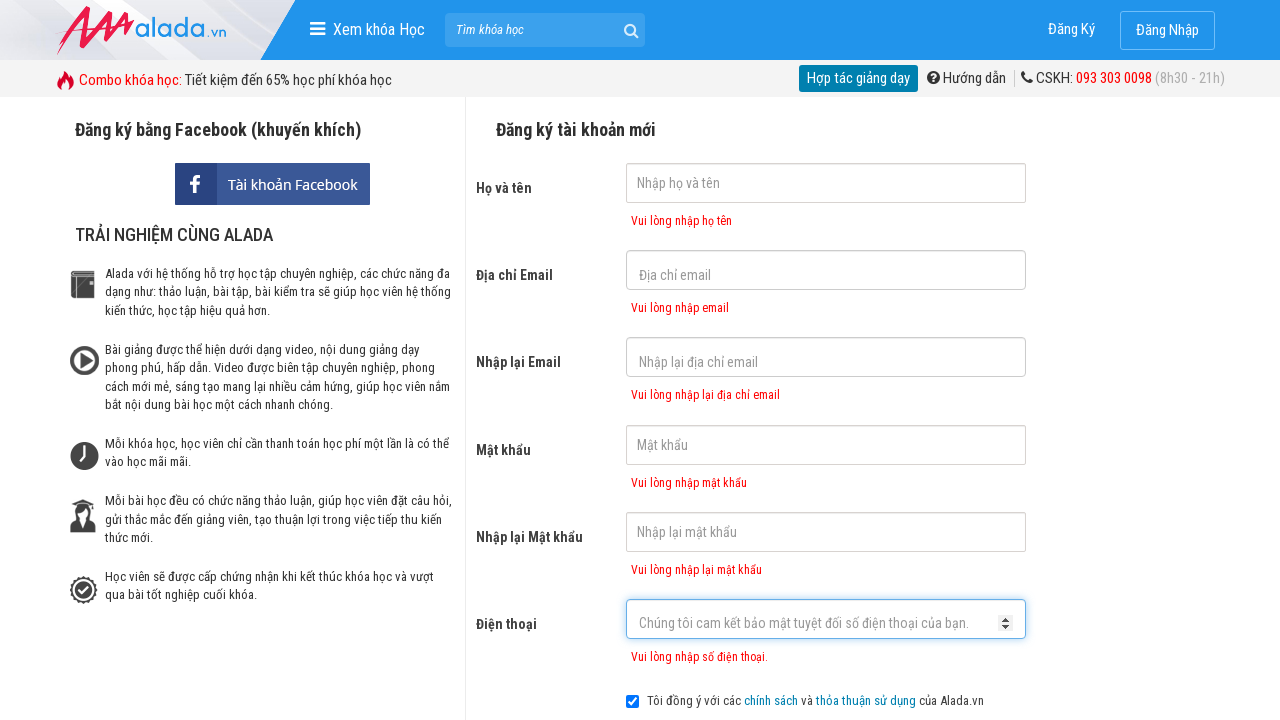